Navigates to a test page and clicks a button that triggers a JavaScript error

Starting URL: https://www.selenium.dev/selenium/web/bidi/logEntryAdded.html

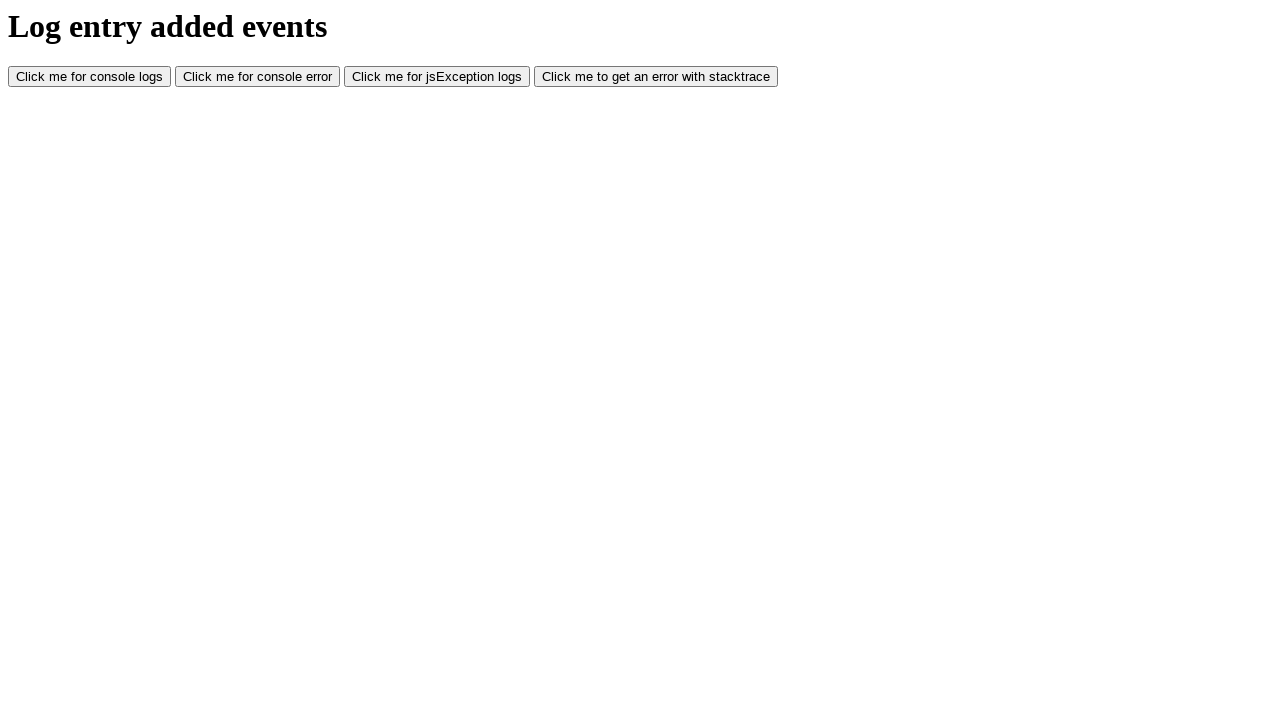

Clicked the JS exception button to trigger JavaScript error at (437, 77) on #jsException
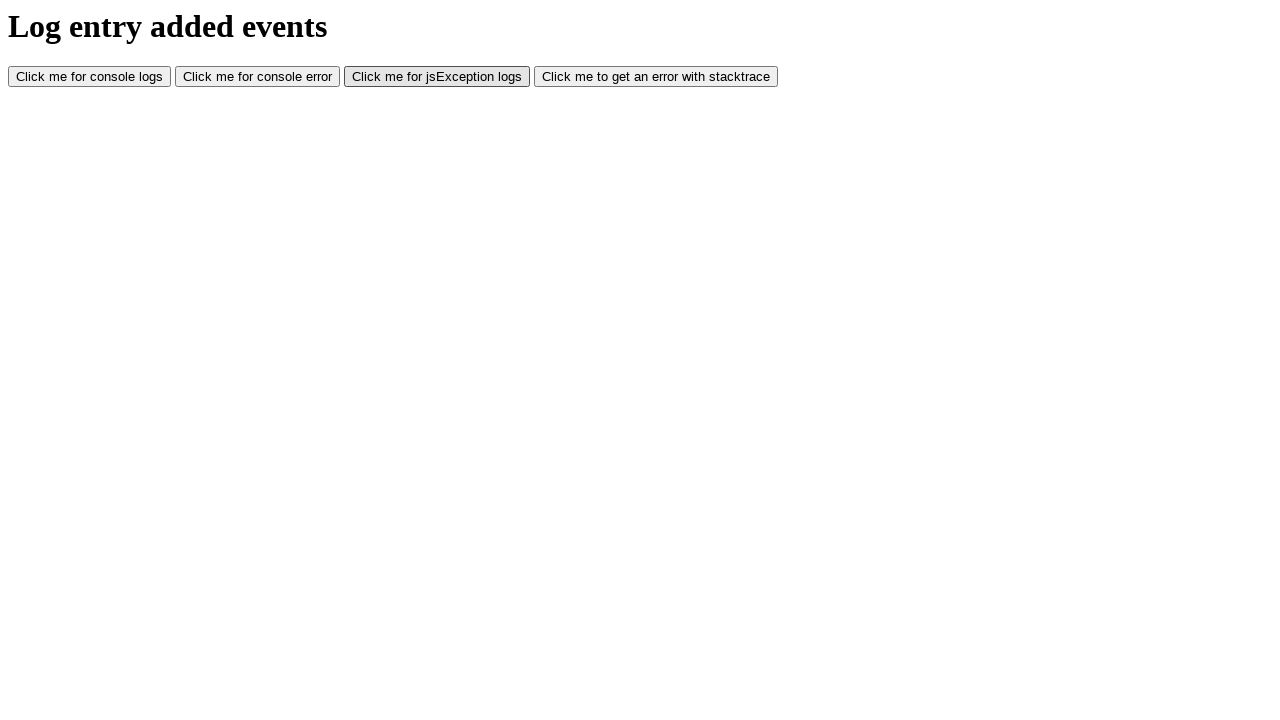

Waited 500ms for JavaScript error to be logged
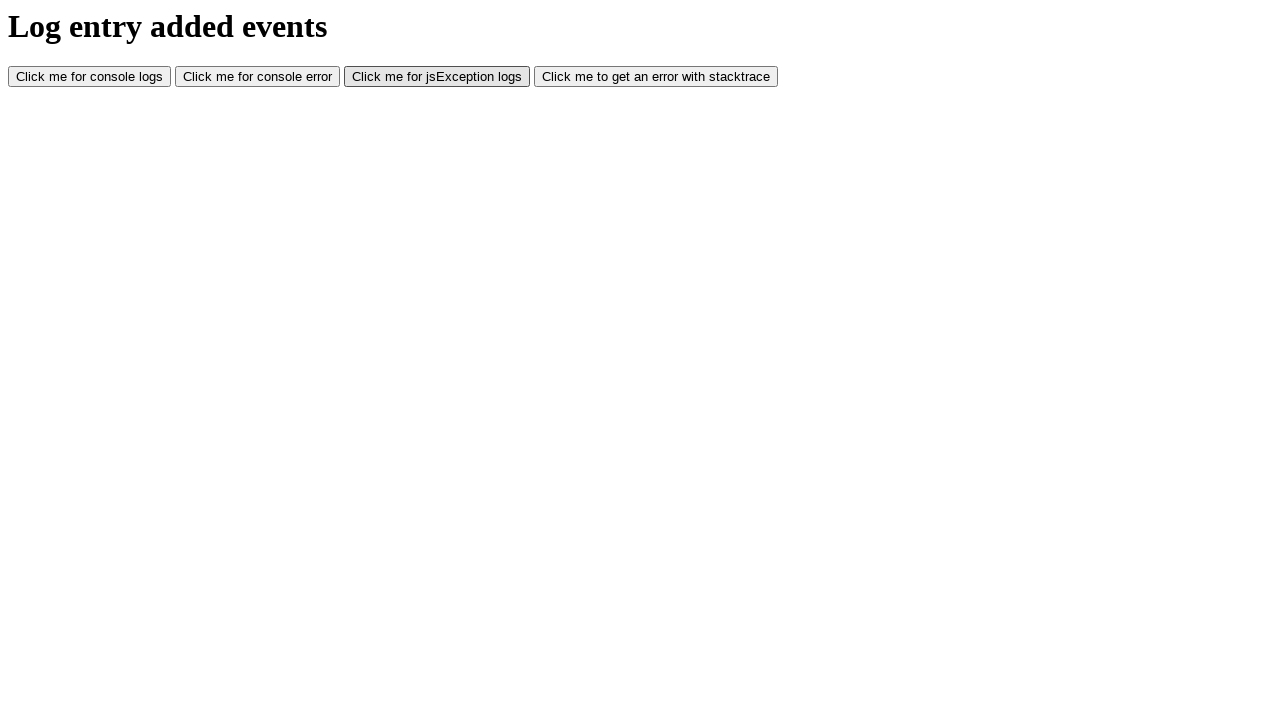

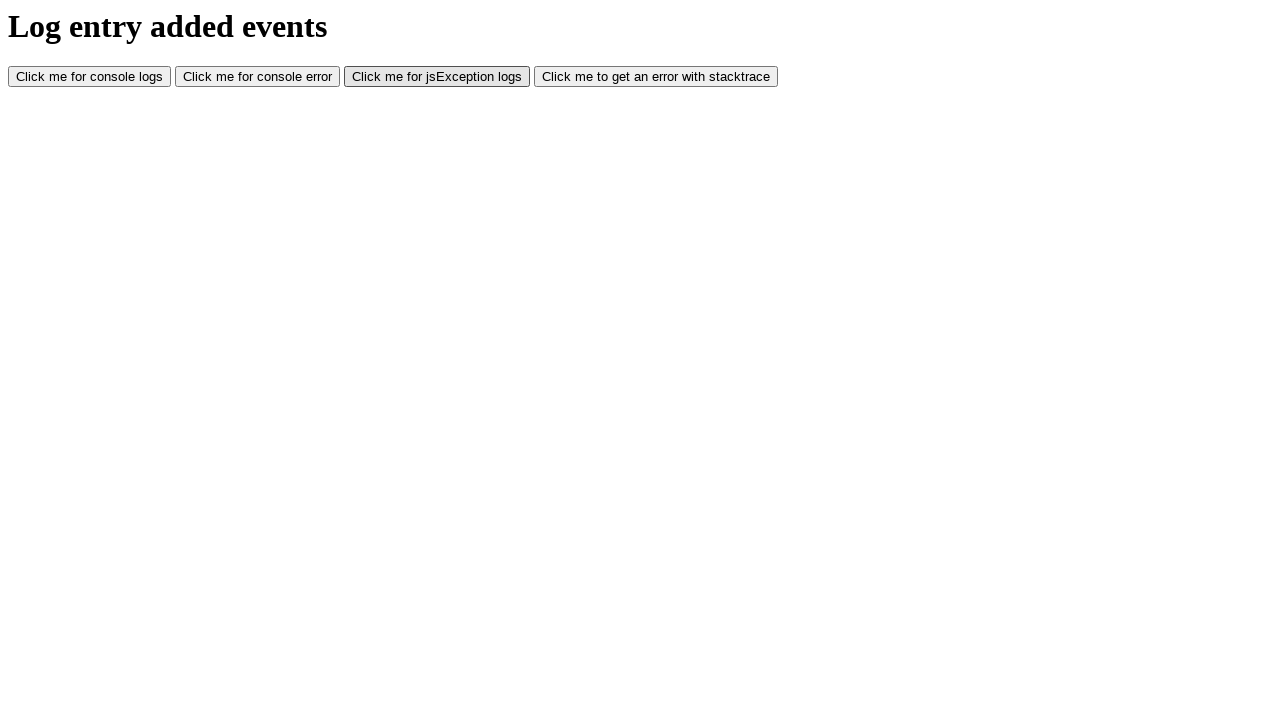